Navigates to the world clock page and interacts with the time table by locating table rows and columns

Starting URL: https://www.timeanddate.com/worldclock/

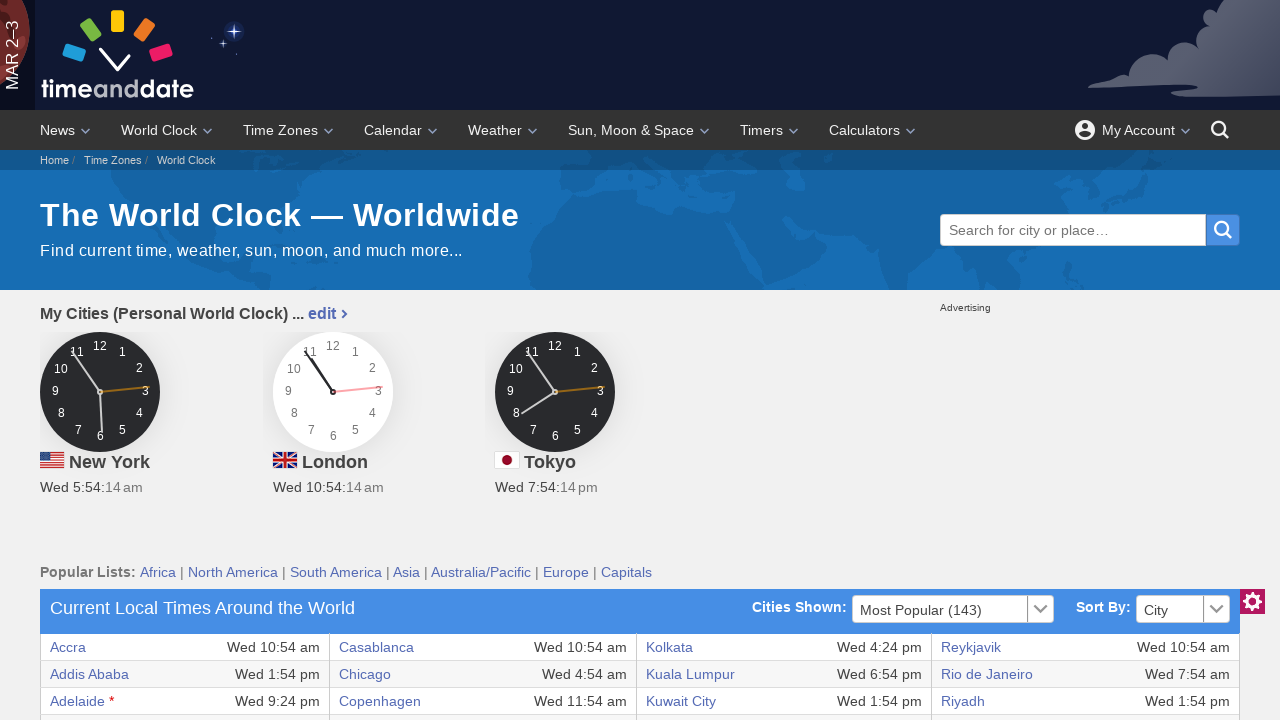

Waited for world clock table to load
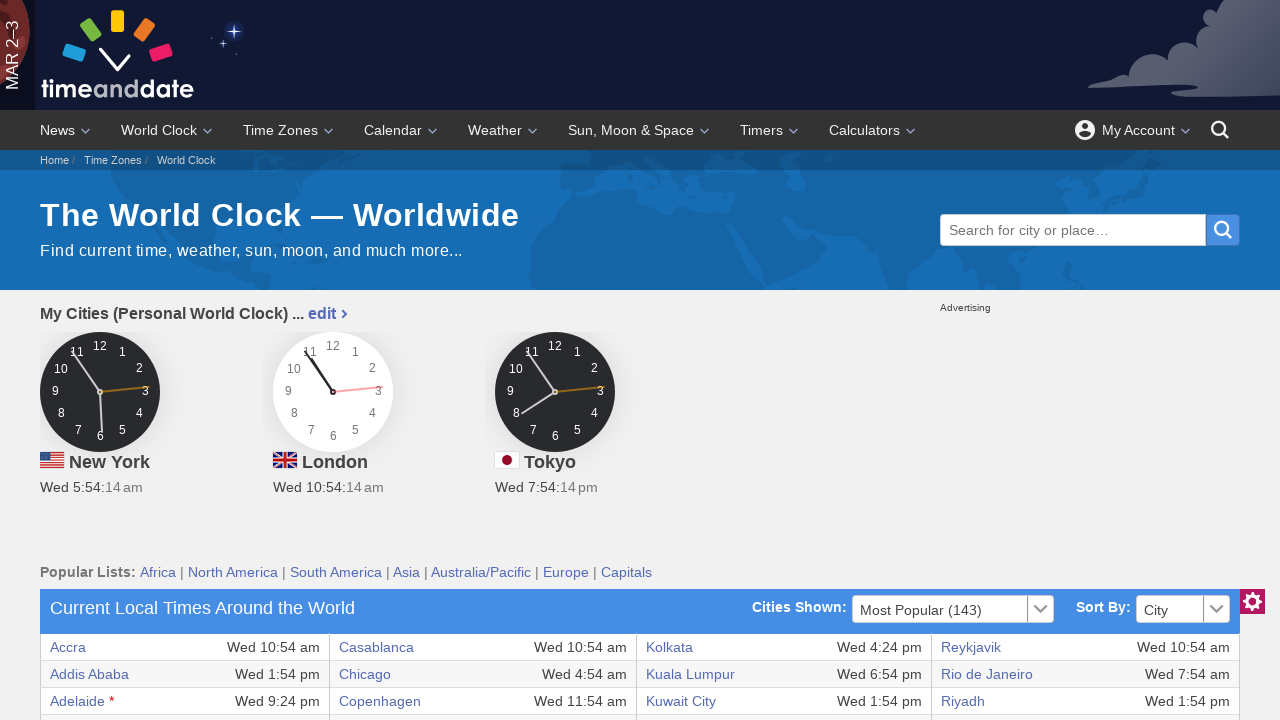

Located main table containing world clock data
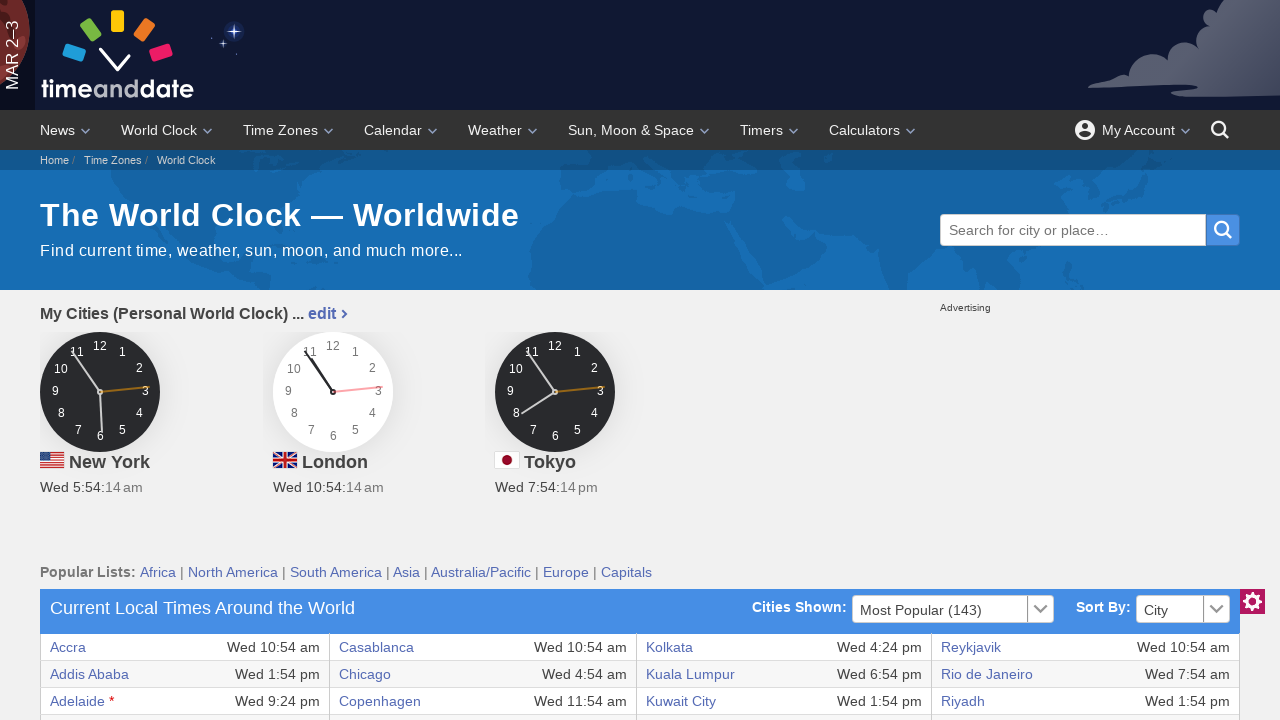

Retrieved all rows from the table
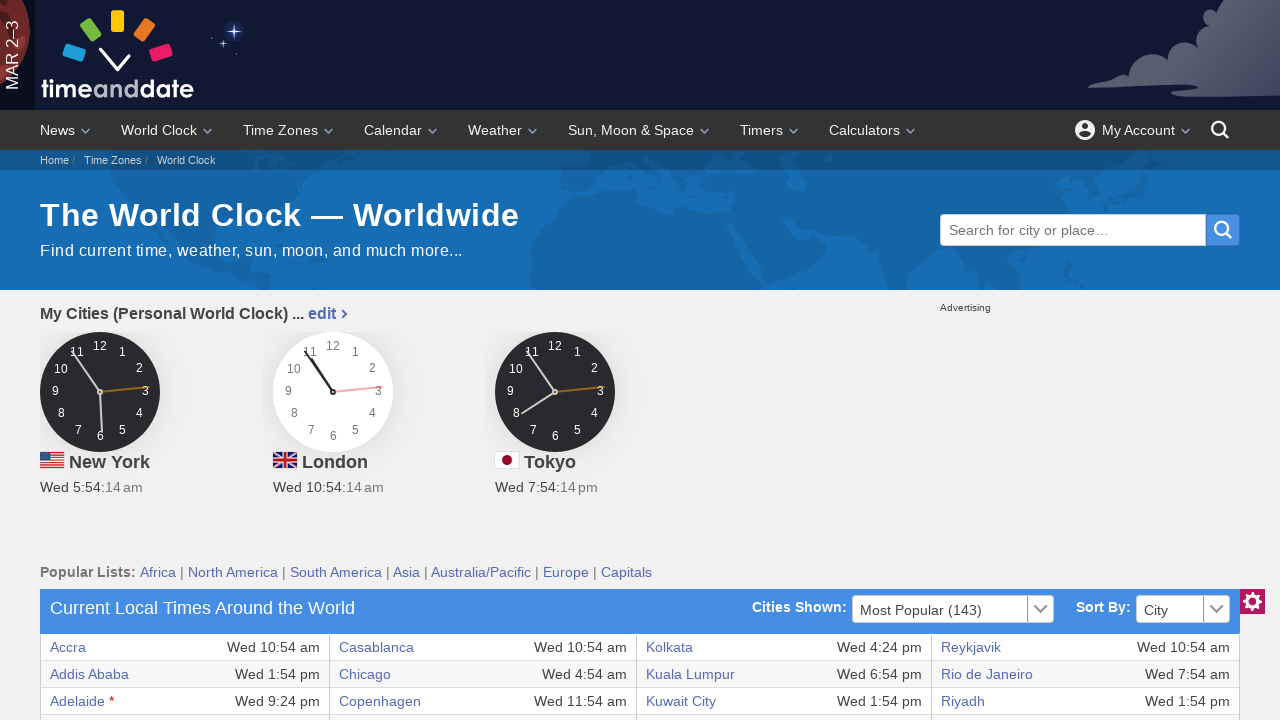

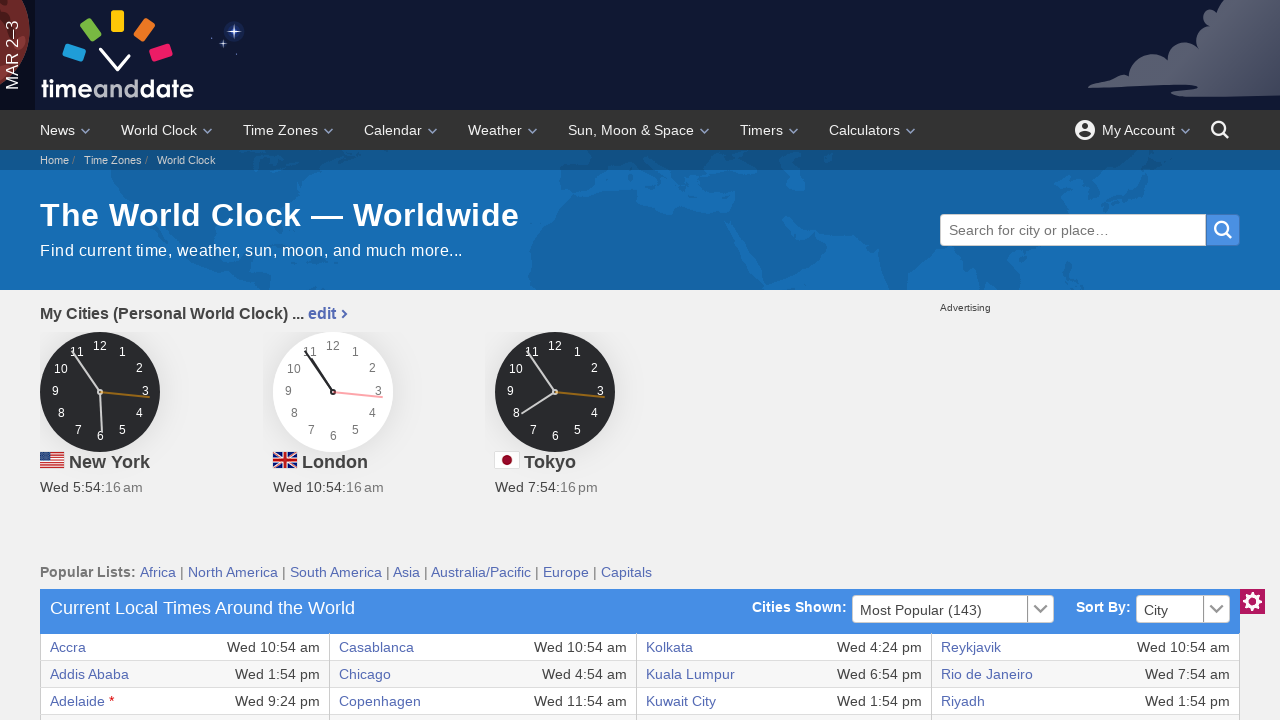